Tests JavaScript alert handling by clicking a button that triggers an alert and then accepting/dismissing the alert dialog.

Starting URL: https://formy-project.herokuapp.com/switch-window

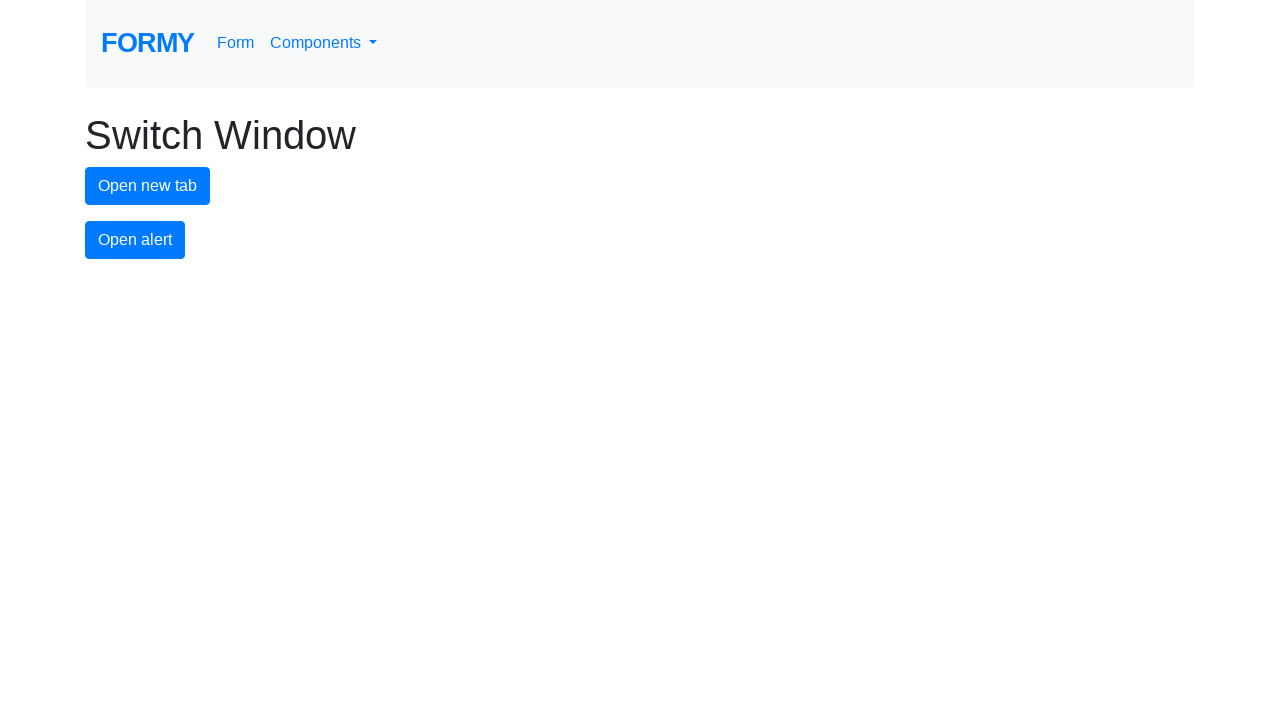

Clicked alert button to trigger JavaScript alert at (135, 240) on #alert-button
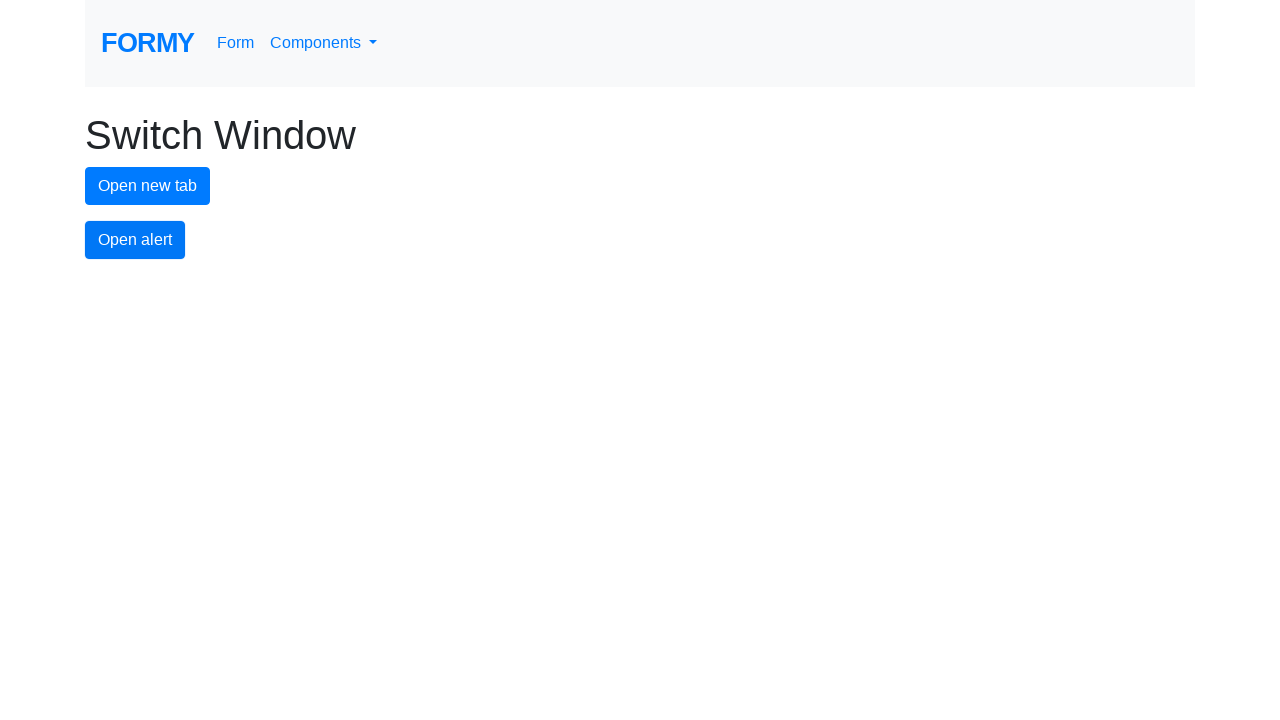

Set up dialog handler to accept alerts
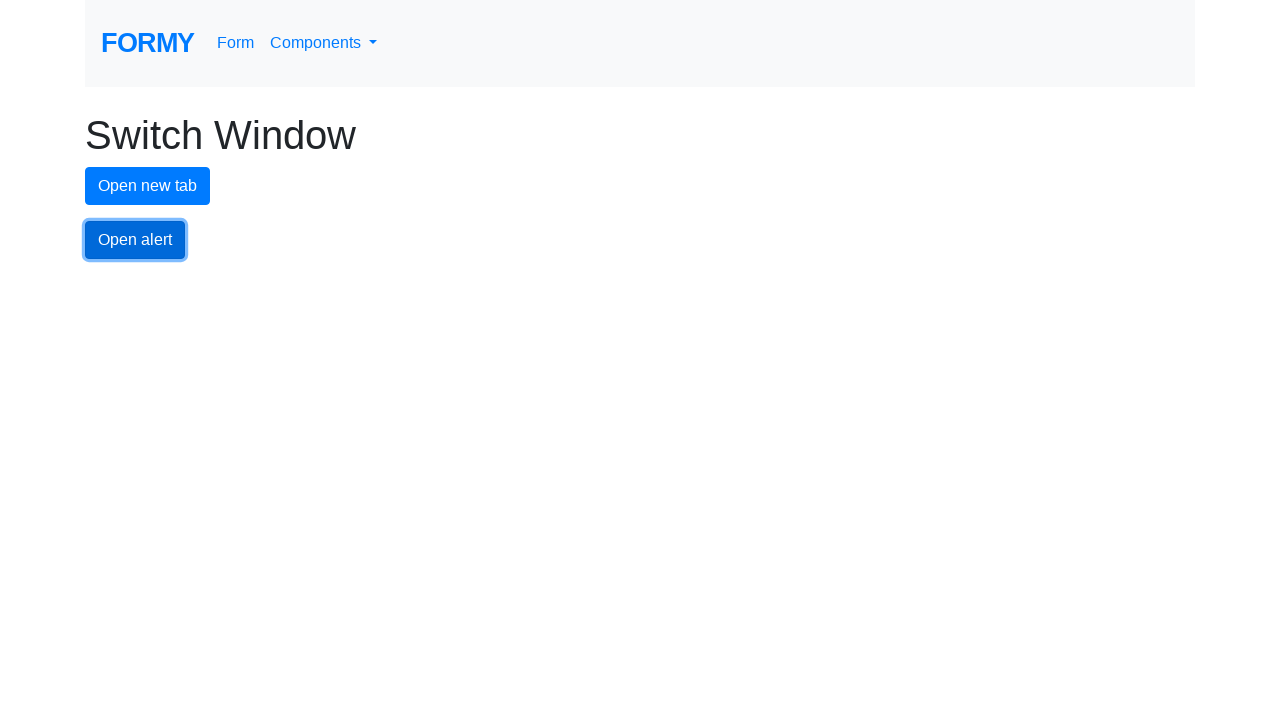

Set up one-time dialog handler to accept alert
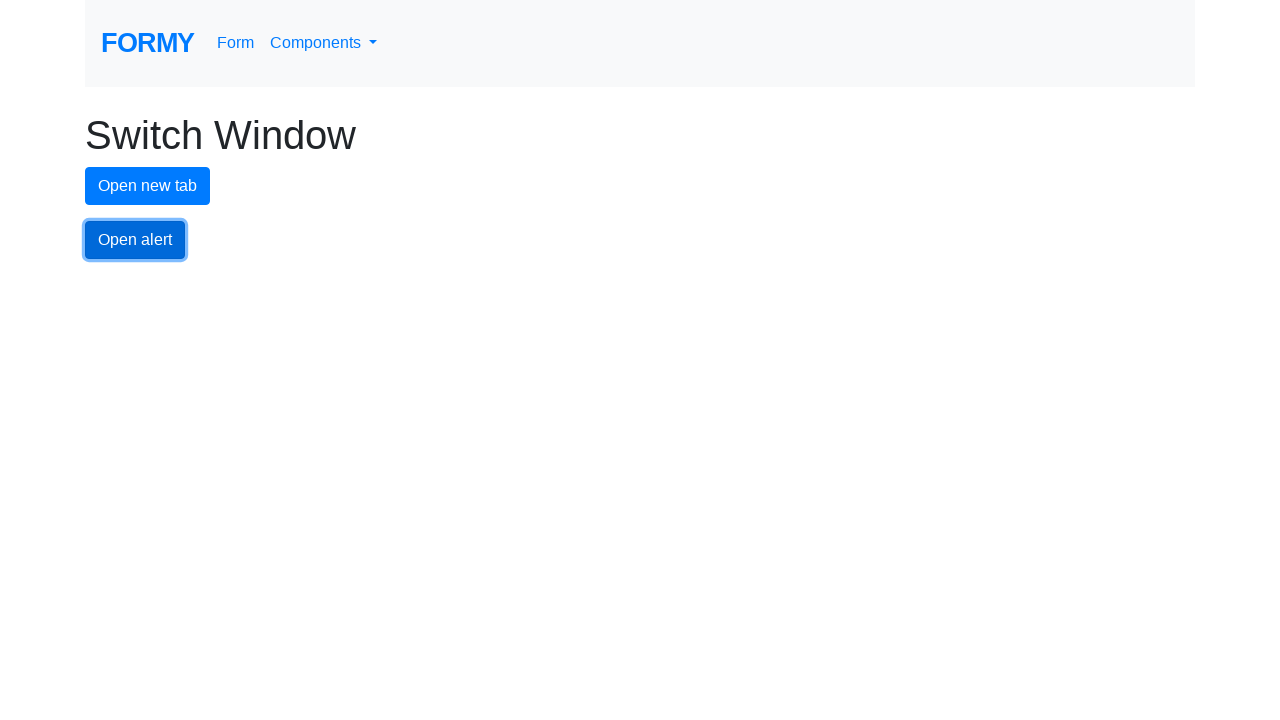

Clicked alert button to trigger alert dialog at (135, 240) on #alert-button
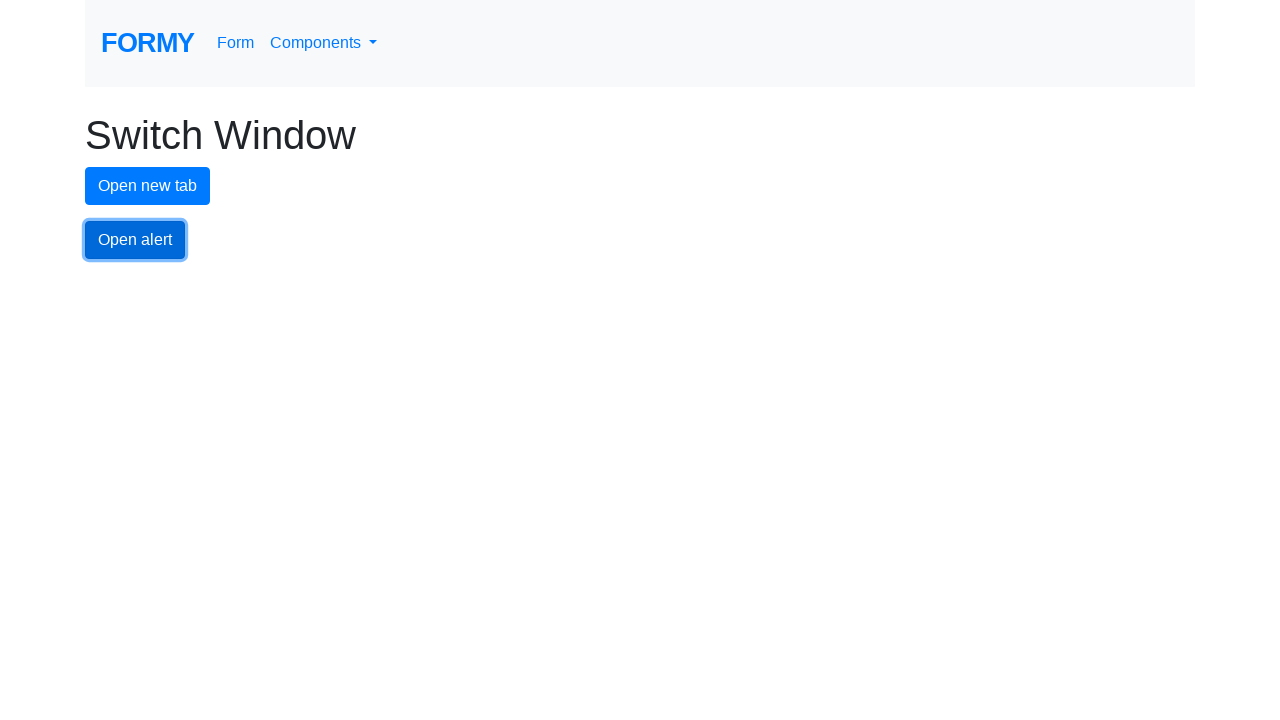

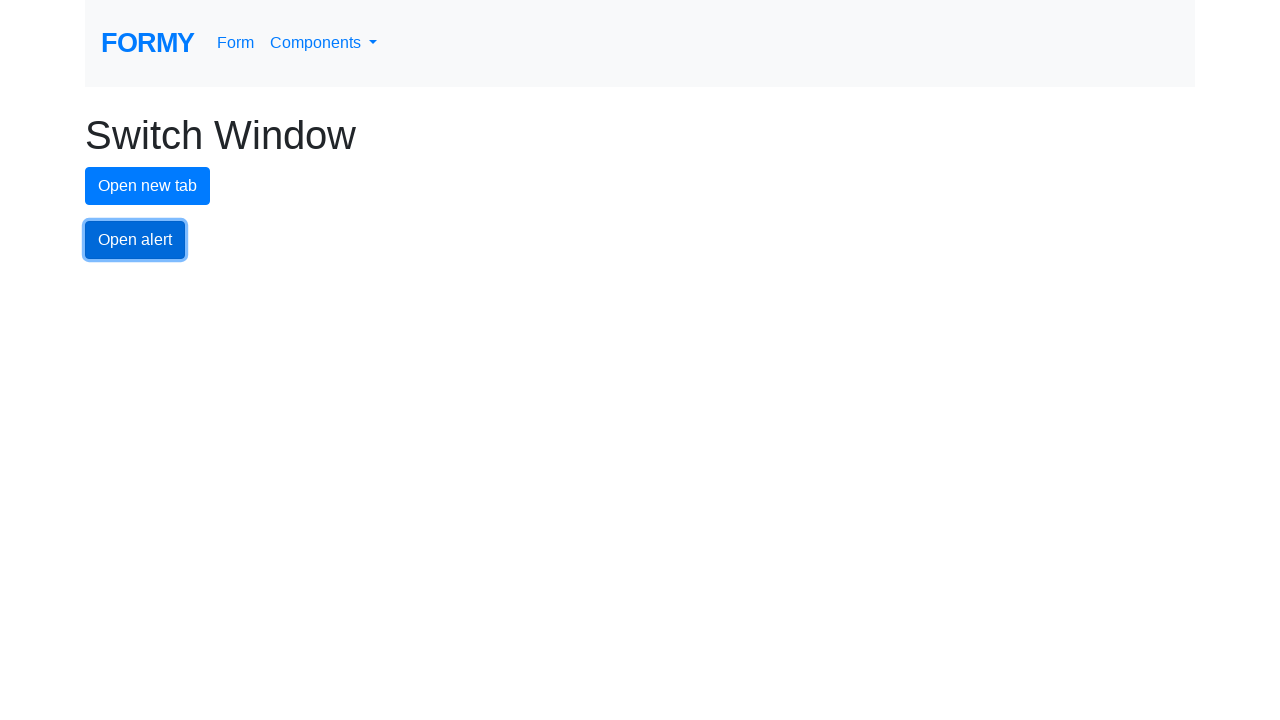